Navigates to the OpenTaps application main page and verifies the page loads by checking the title

Starting URL: http://leaftaps.com/opentaps/control/main

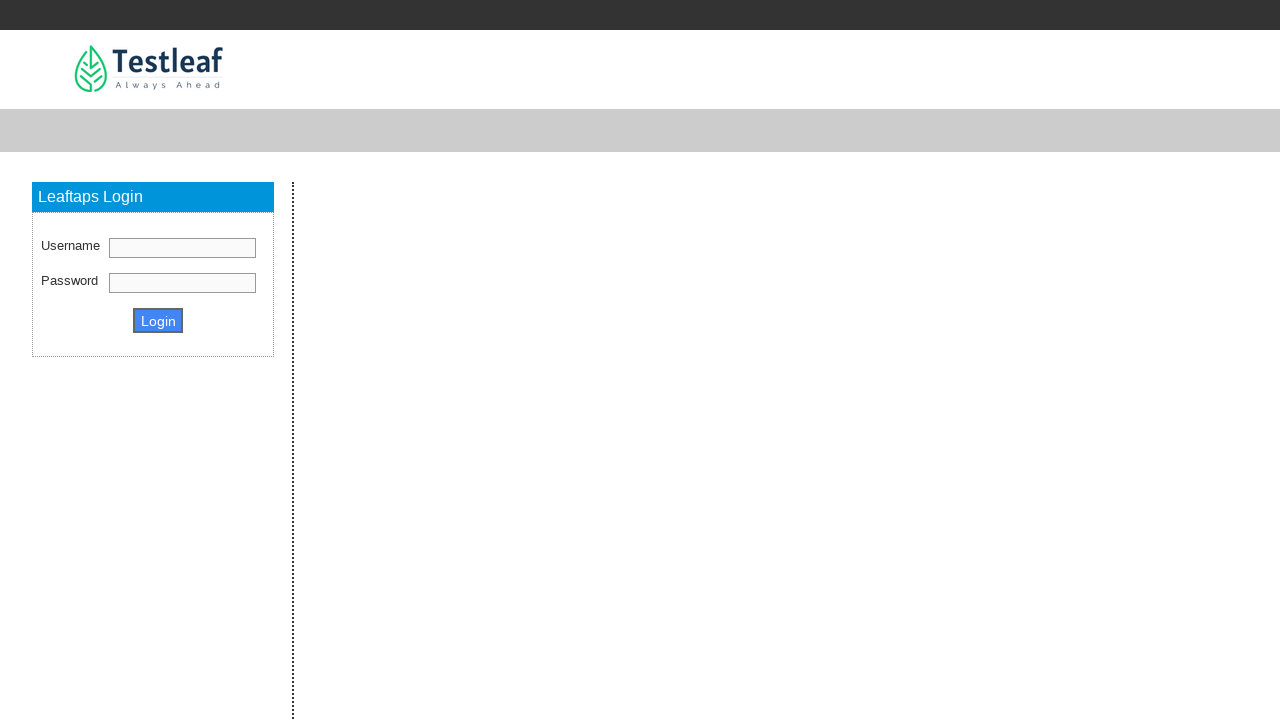

Set viewport size to 1920x1080
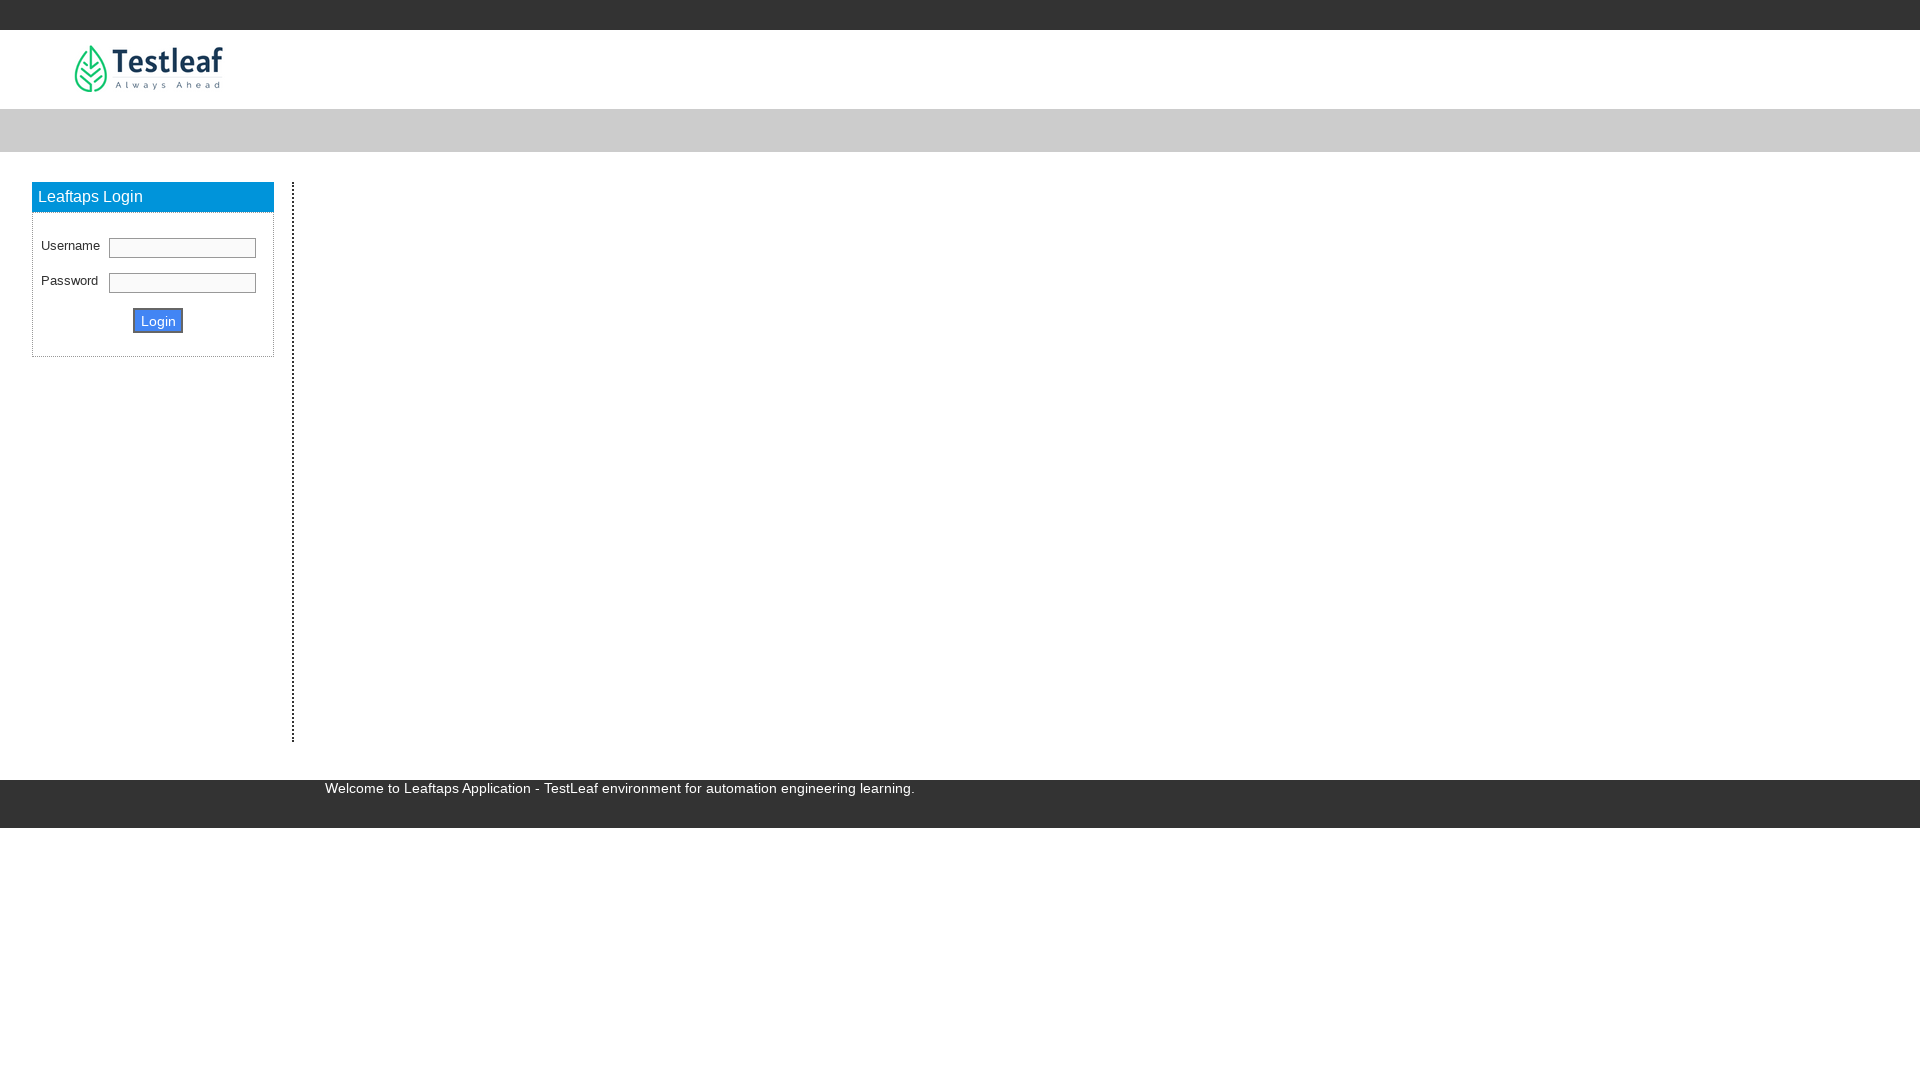

Waited for page to load (domcontentloaded state)
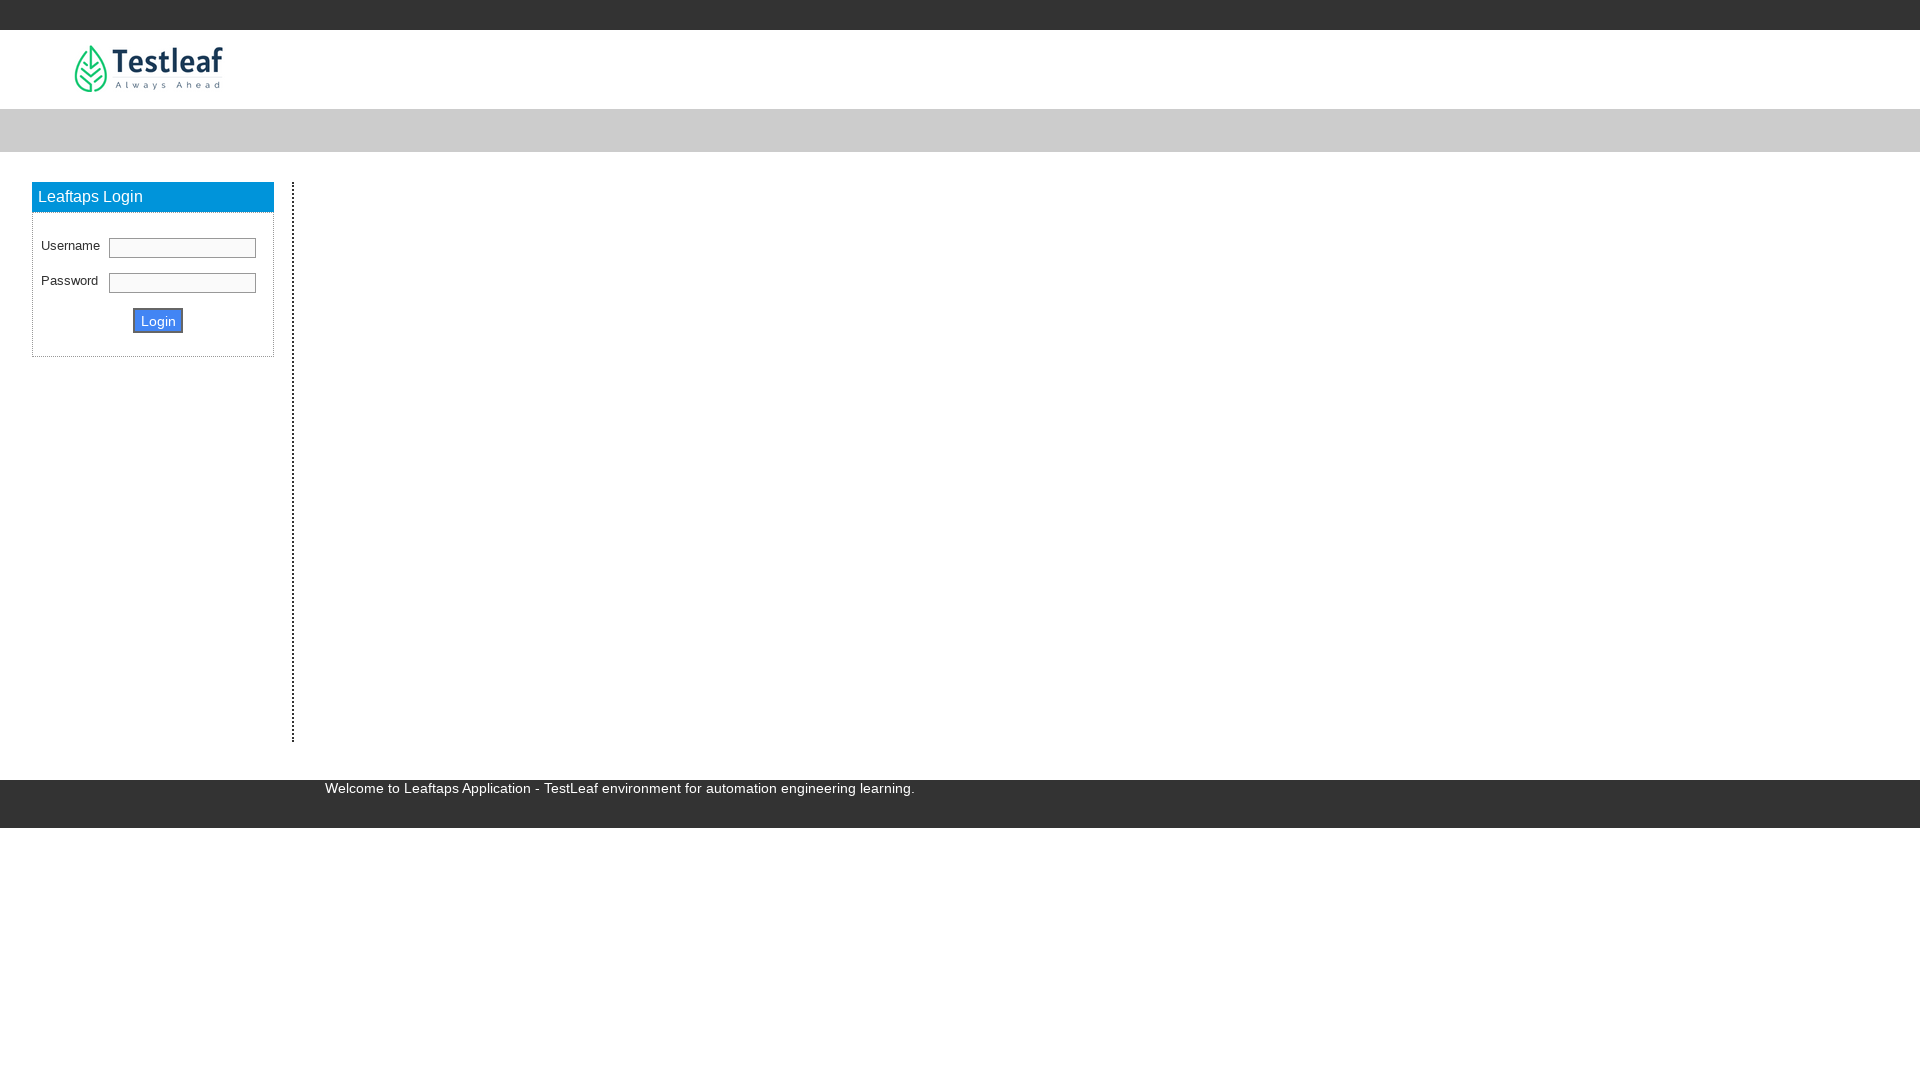

Retrieved page title: Leaftaps - TestLeaf Automation Platform
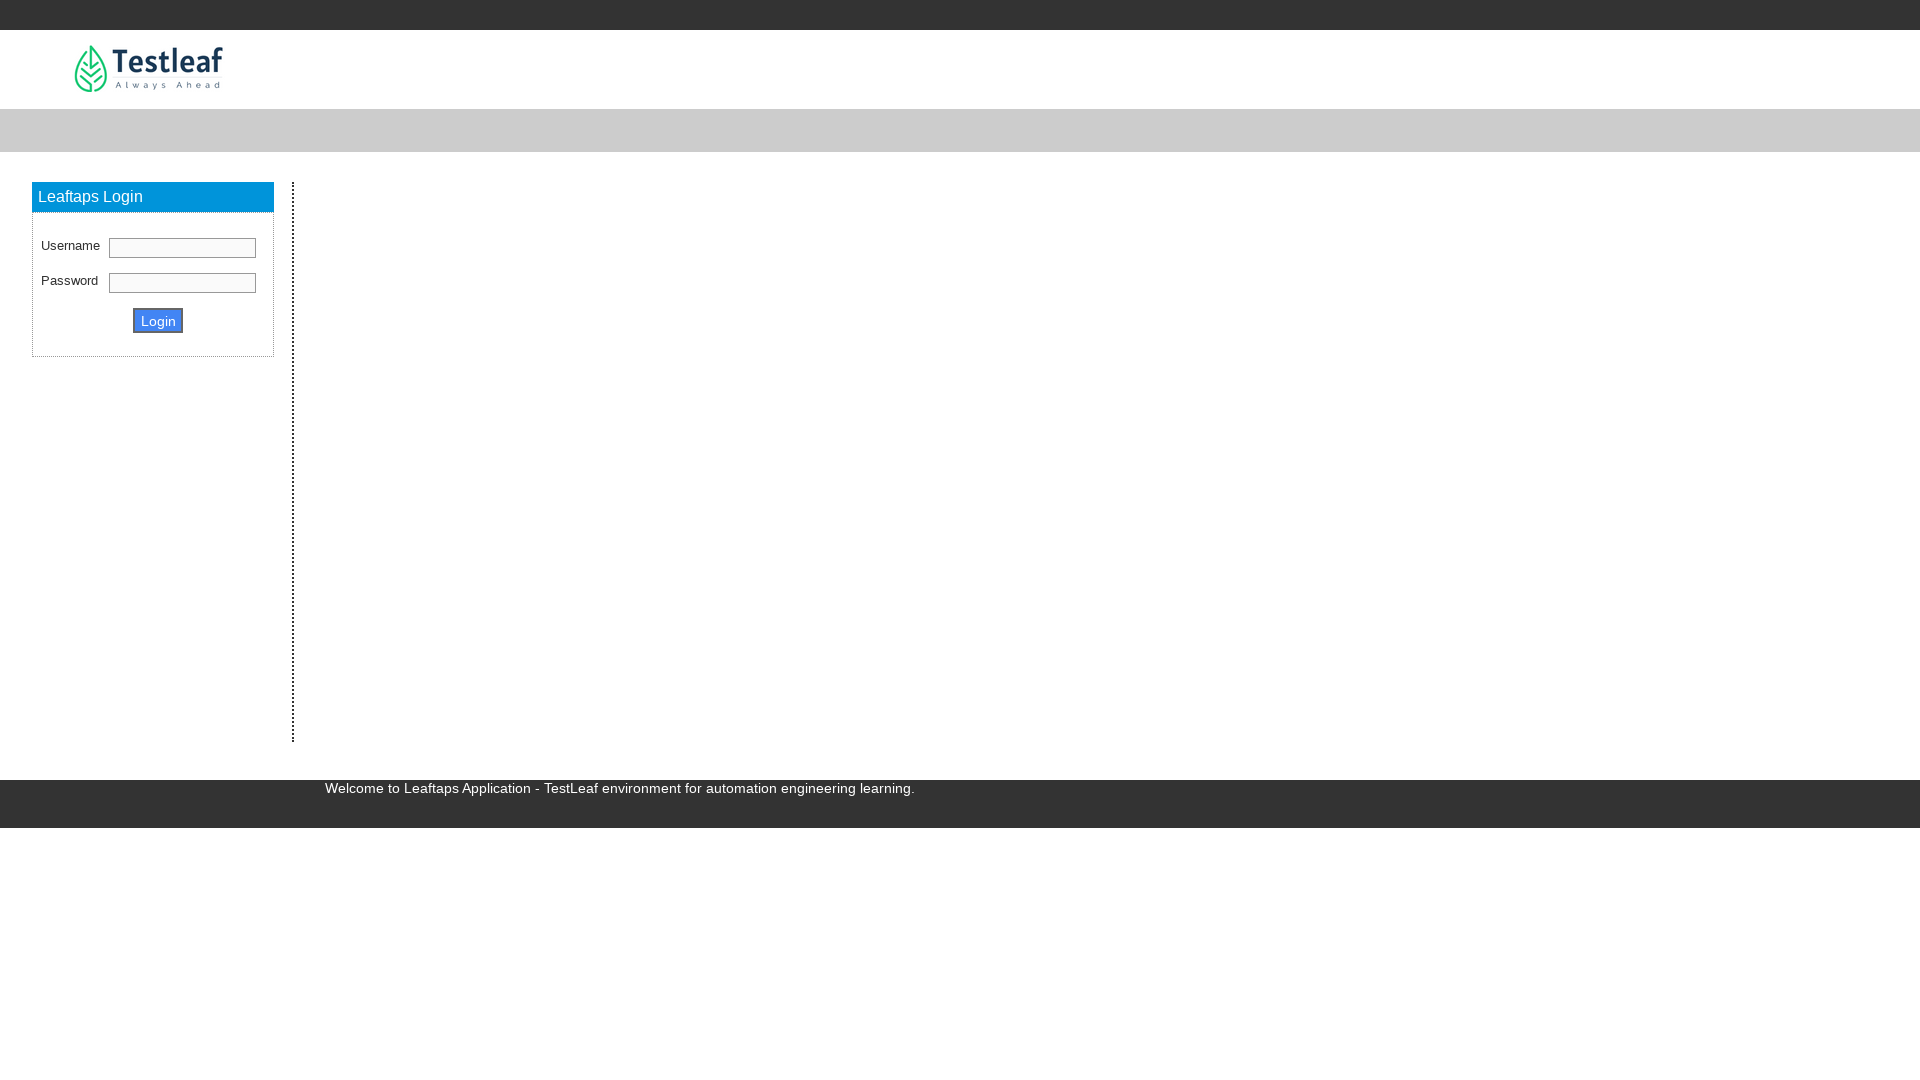

Printed page title to console: Leaftaps - TestLeaf Automation Platform
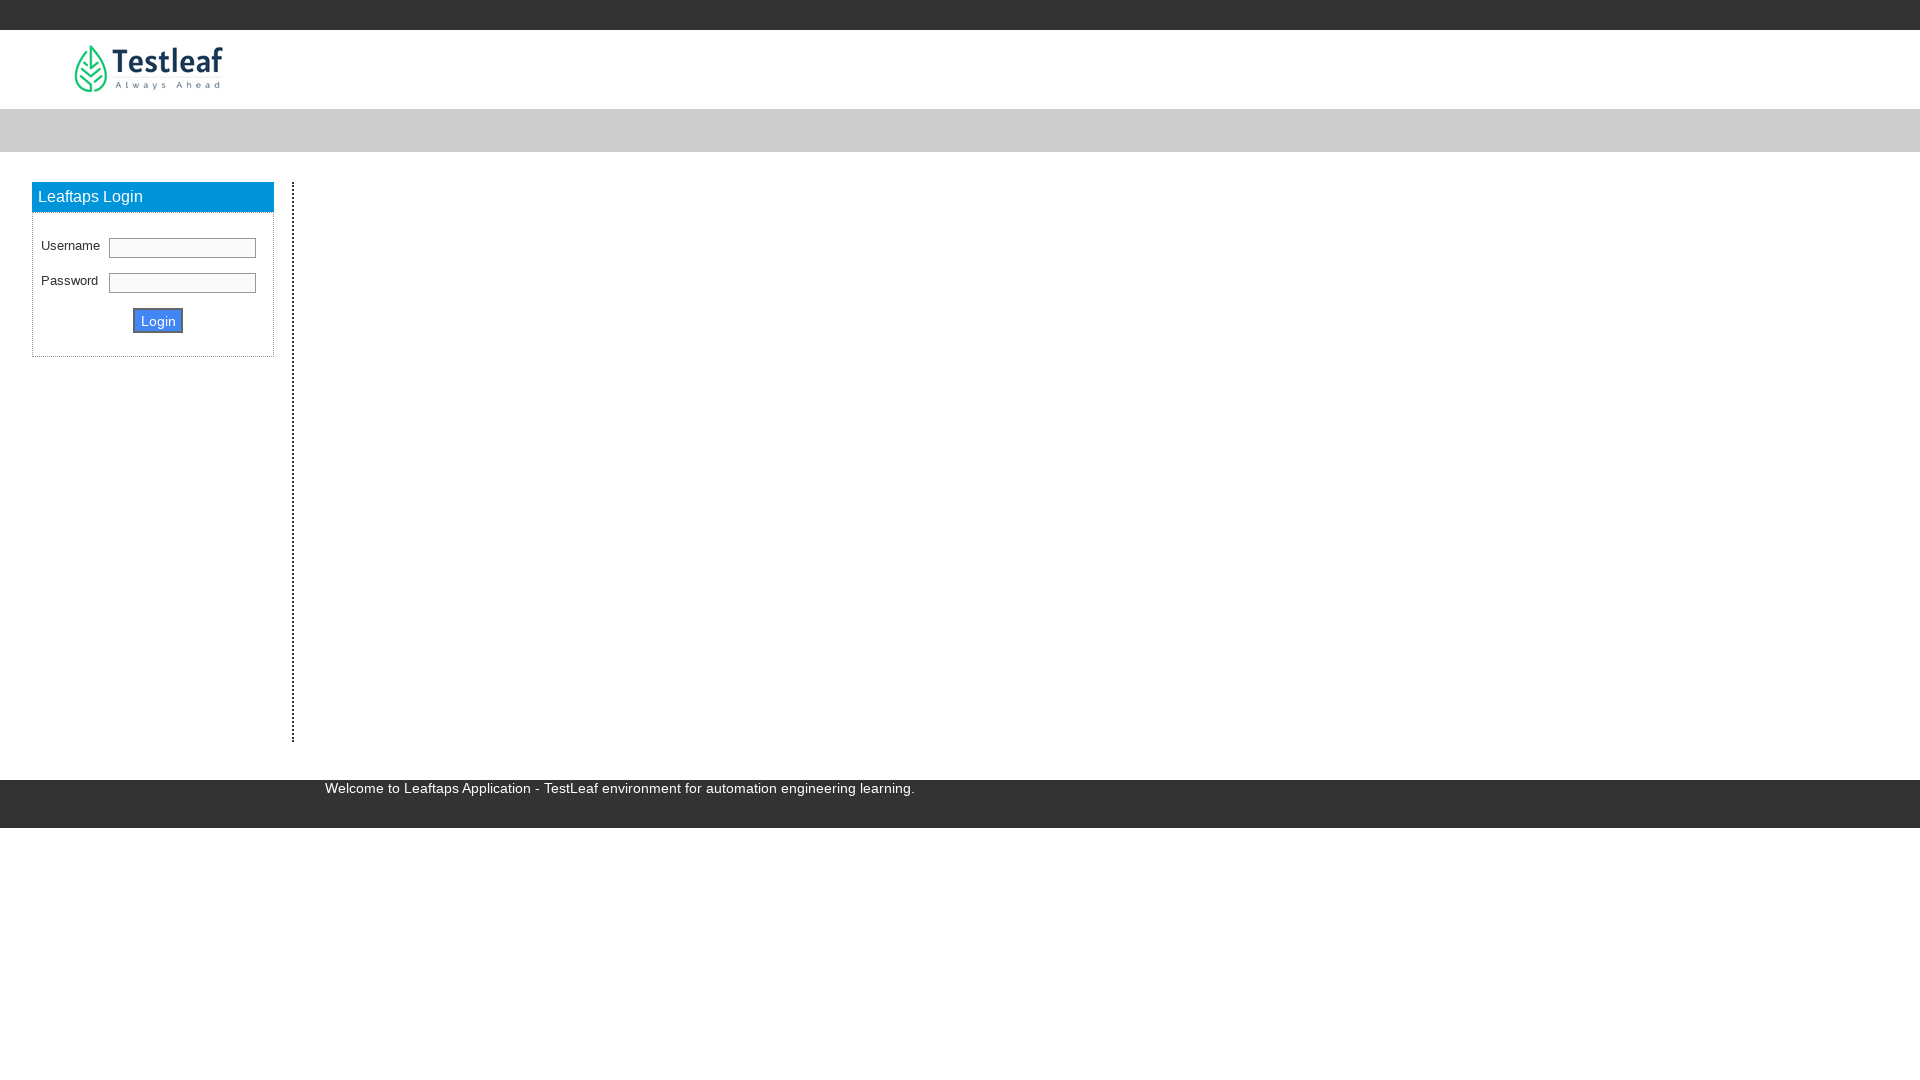

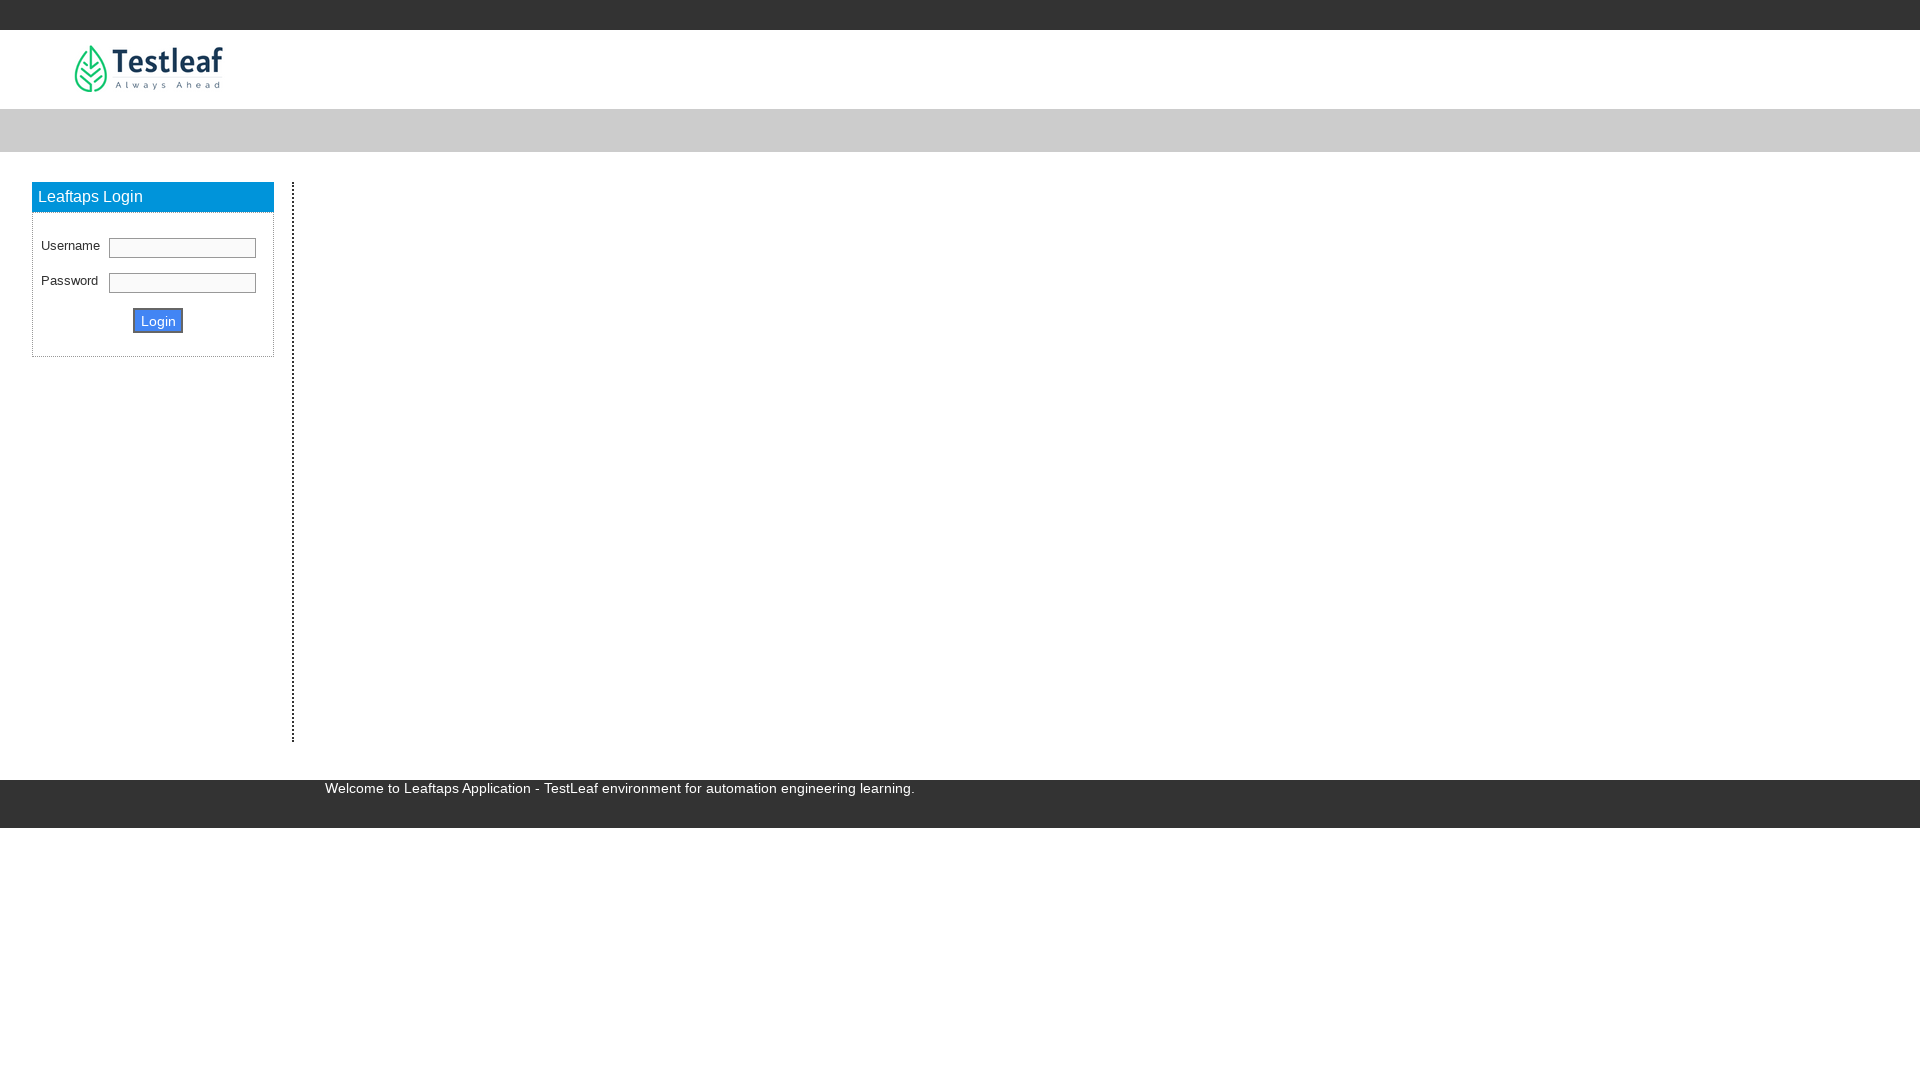